Tests navigation from the main page to the housing section (note: test code appears identical to testHousingLink despite different description)

Starting URL: https://pittsburgh.craigslist.org

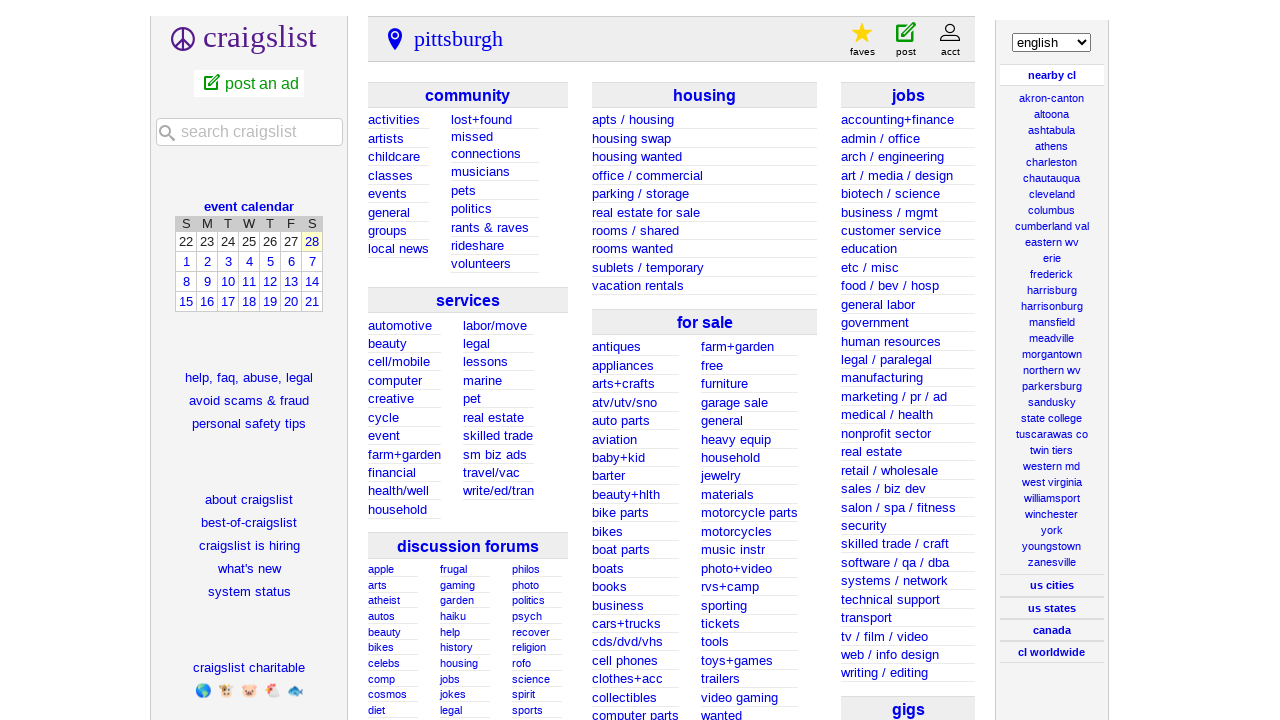

Clicked on housing link at (705, 95) on a.hhh > span.txt
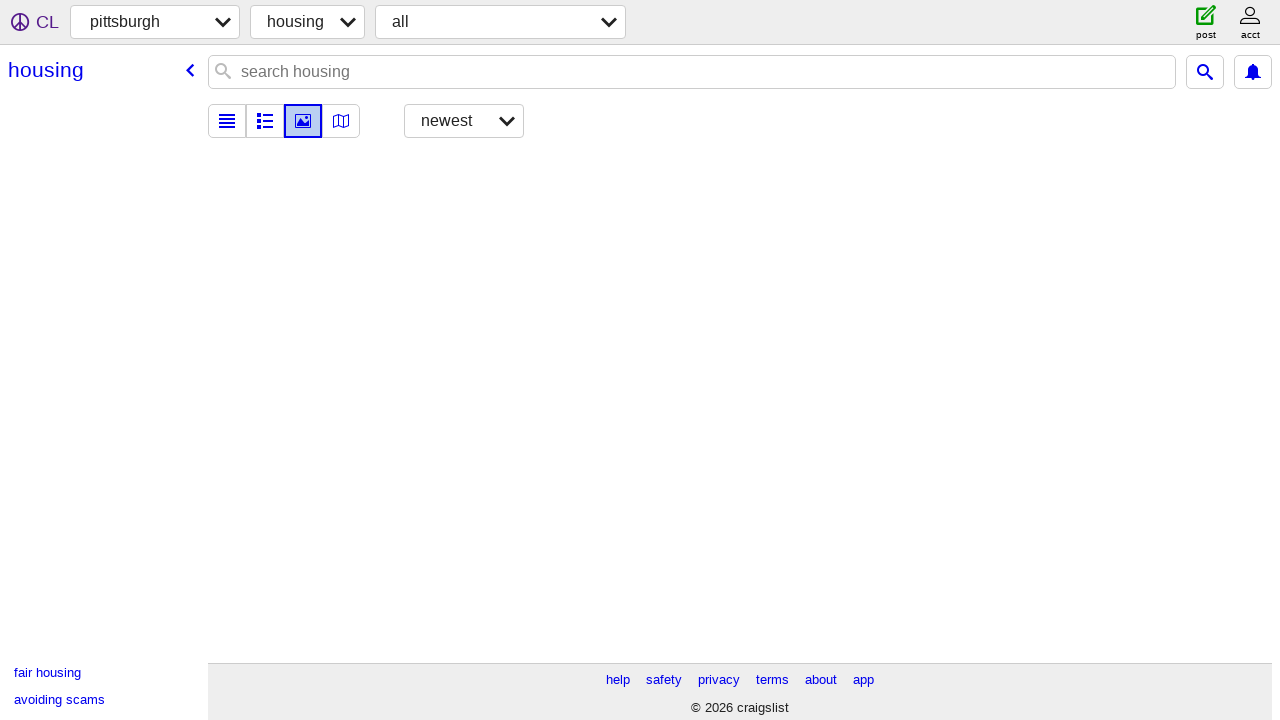

Verified navigation to housing page by checking title contains 'housing'
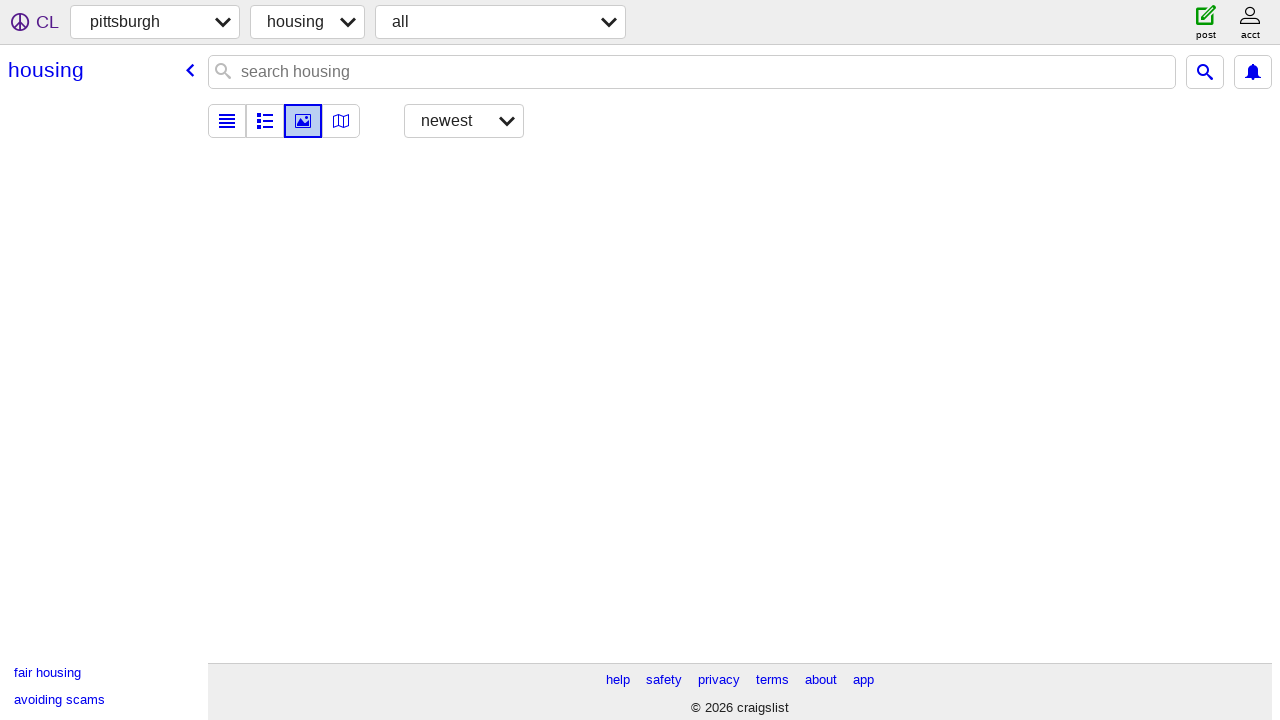

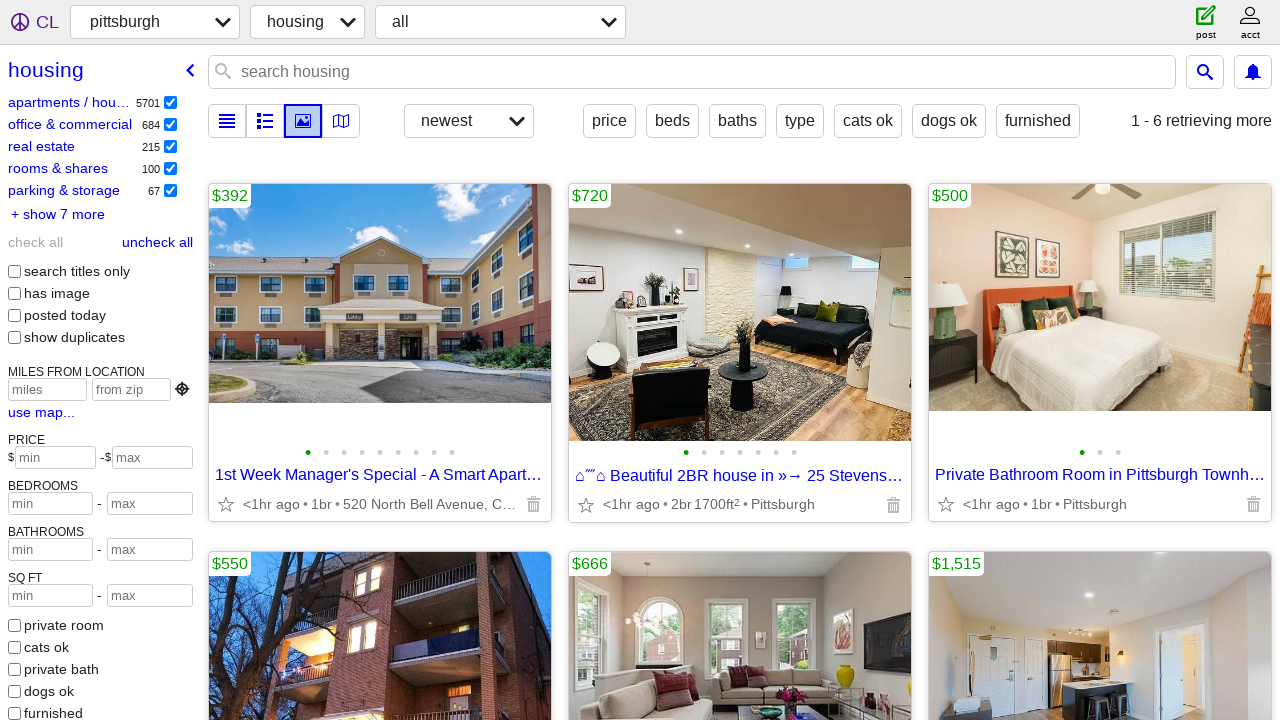